Tests checkbox functionality by checking and unchecking each checkbox option

Starting URL: http://www.qaclickacademy.com/practice.php

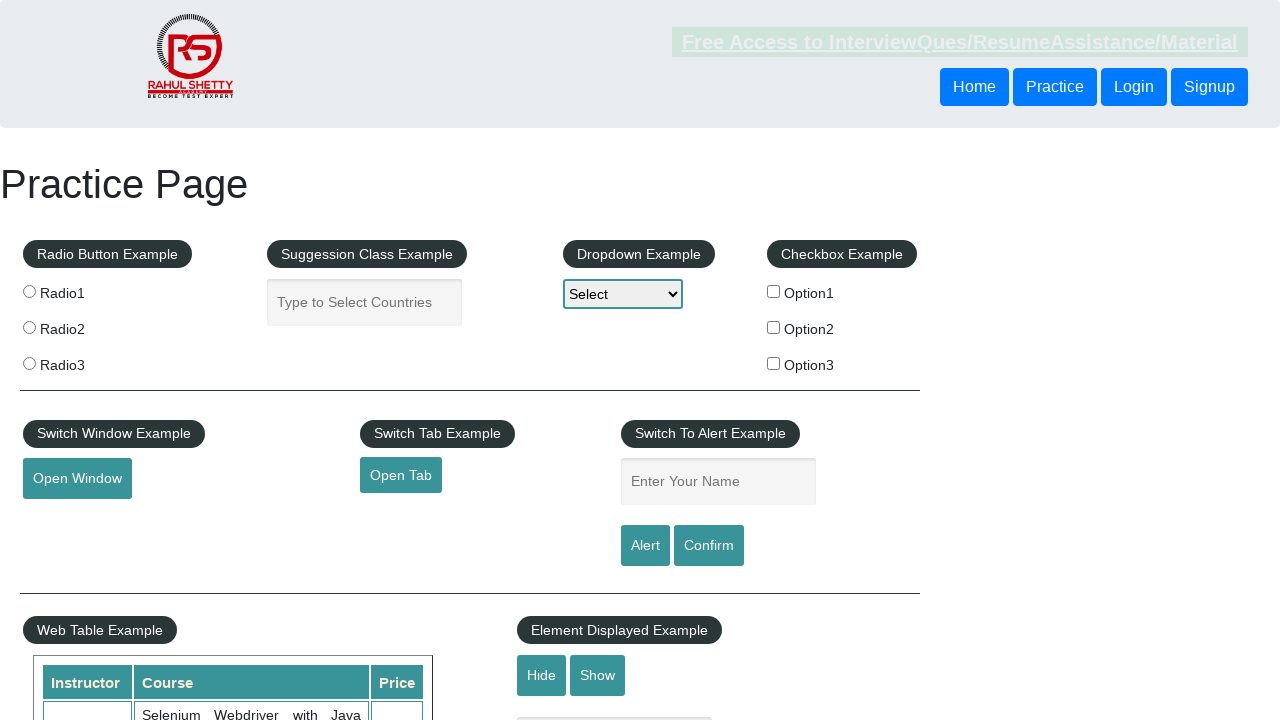

Clicked checkbox option 1 to check it at (774, 291) on #checkBoxOption1
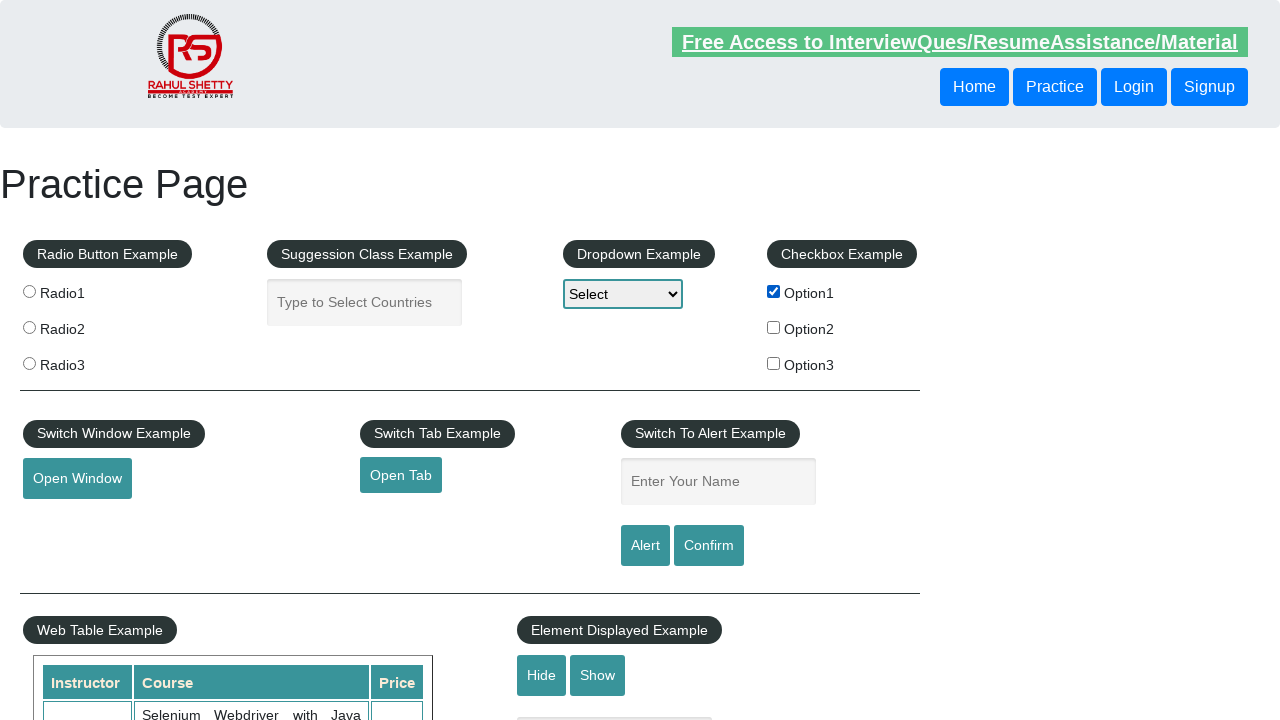

Clicked checkbox option 1 to uncheck it at (774, 291) on #checkBoxOption1
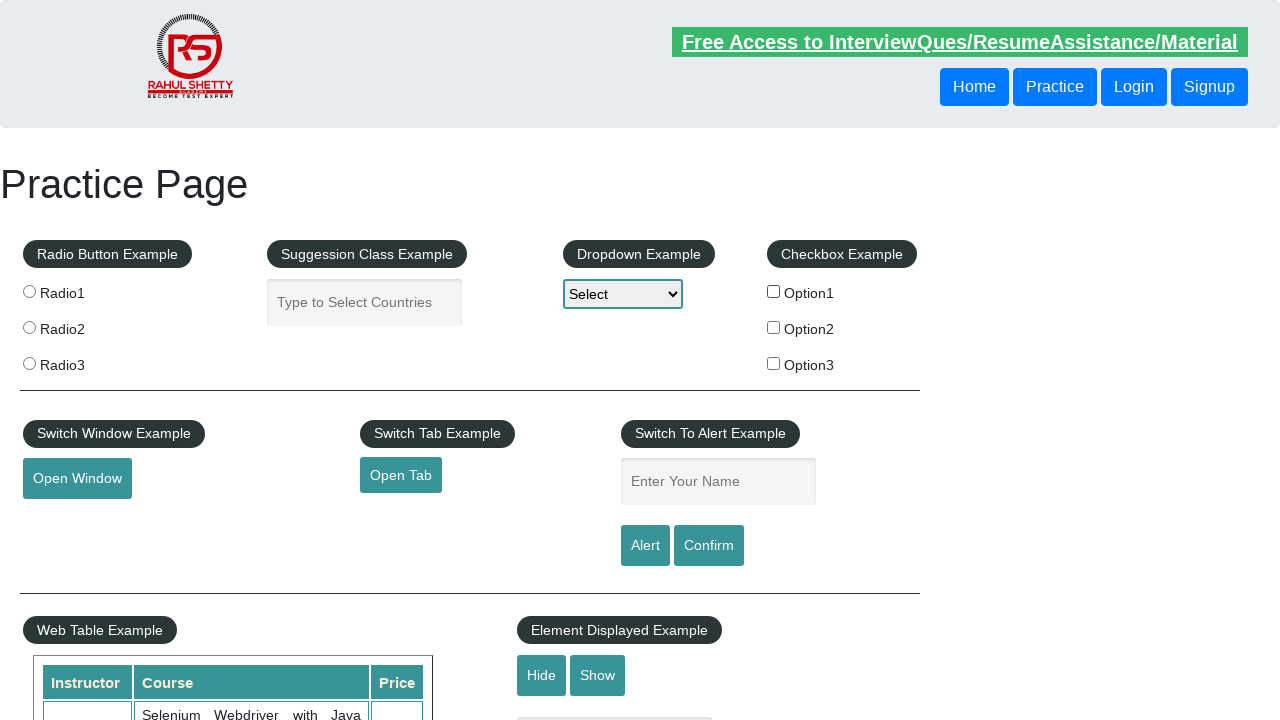

Clicked checkbox option 2 to check it at (774, 327) on #checkBoxOption2
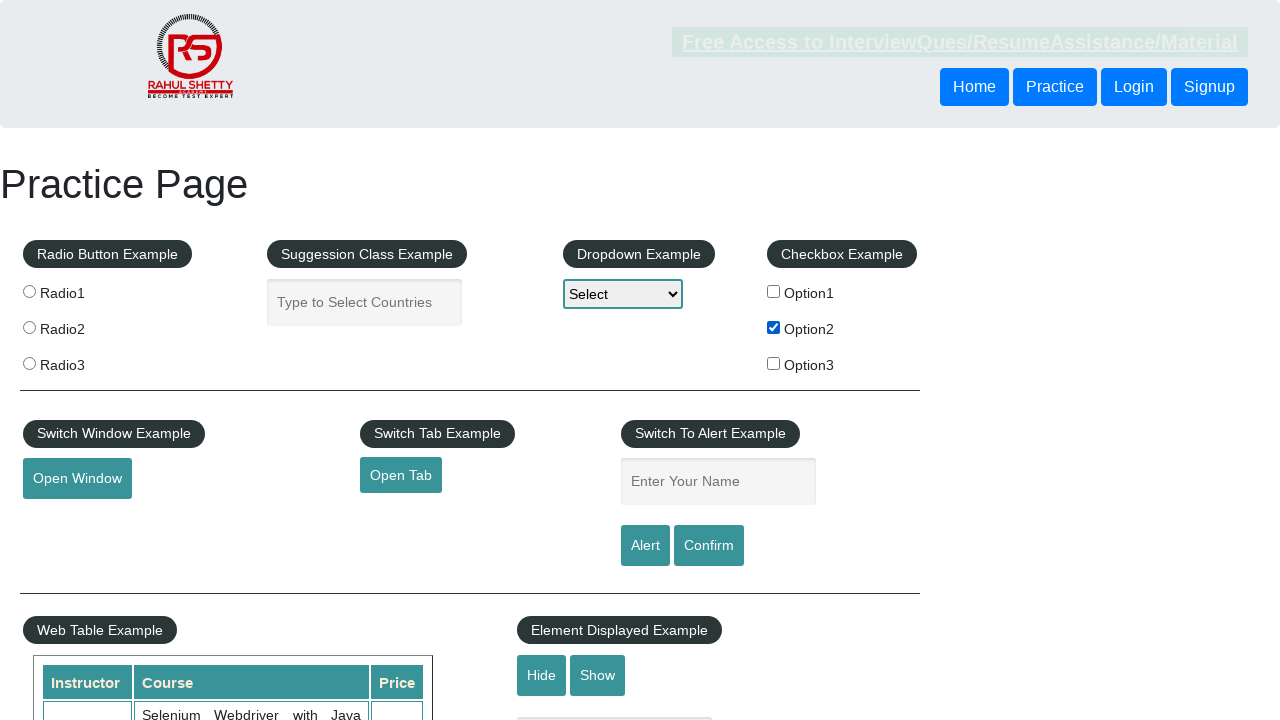

Clicked checkbox option 2 to uncheck it at (774, 327) on #checkBoxOption2
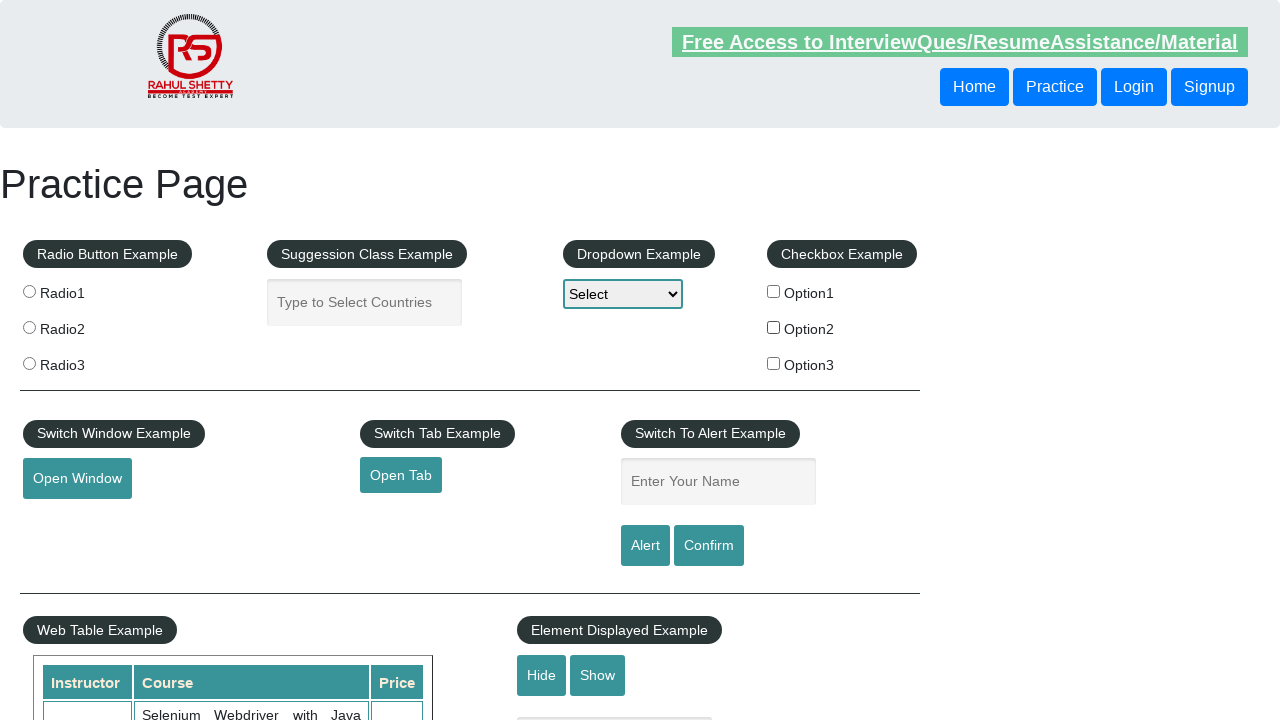

Clicked checkbox option 3 to check it at (774, 363) on #checkBoxOption3
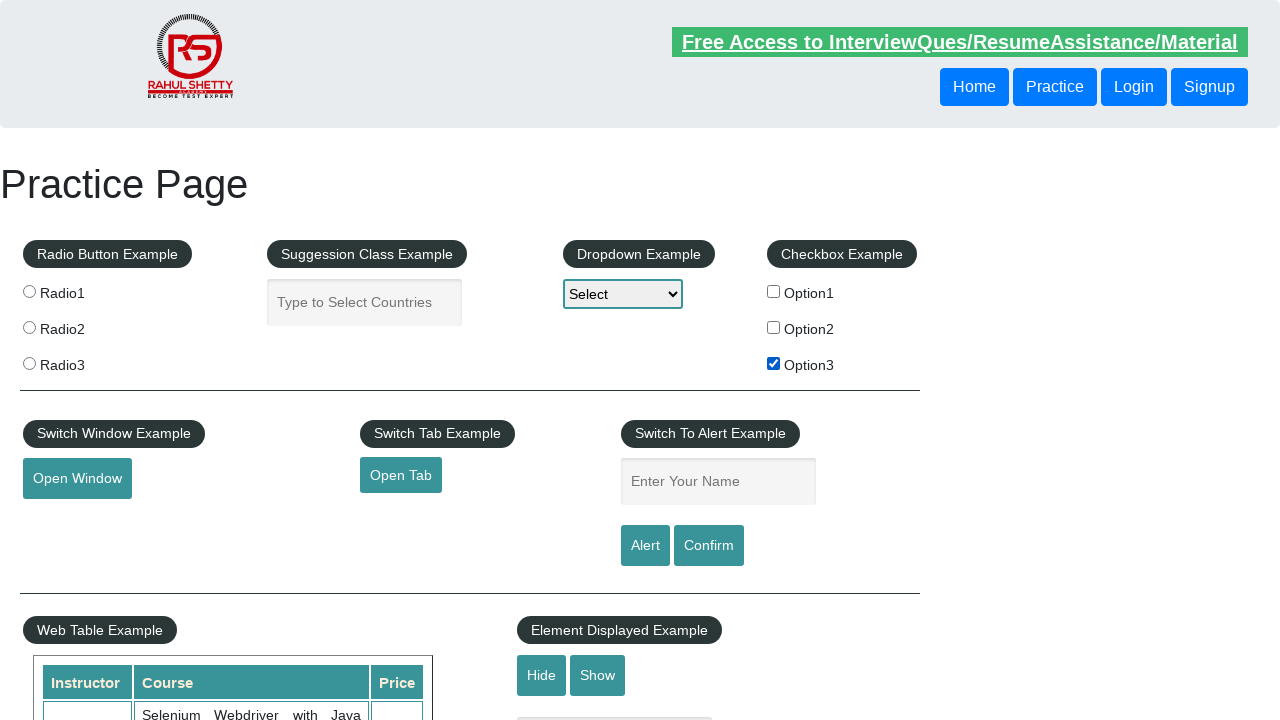

Clicked checkbox option 3 to uncheck it at (774, 363) on #checkBoxOption3
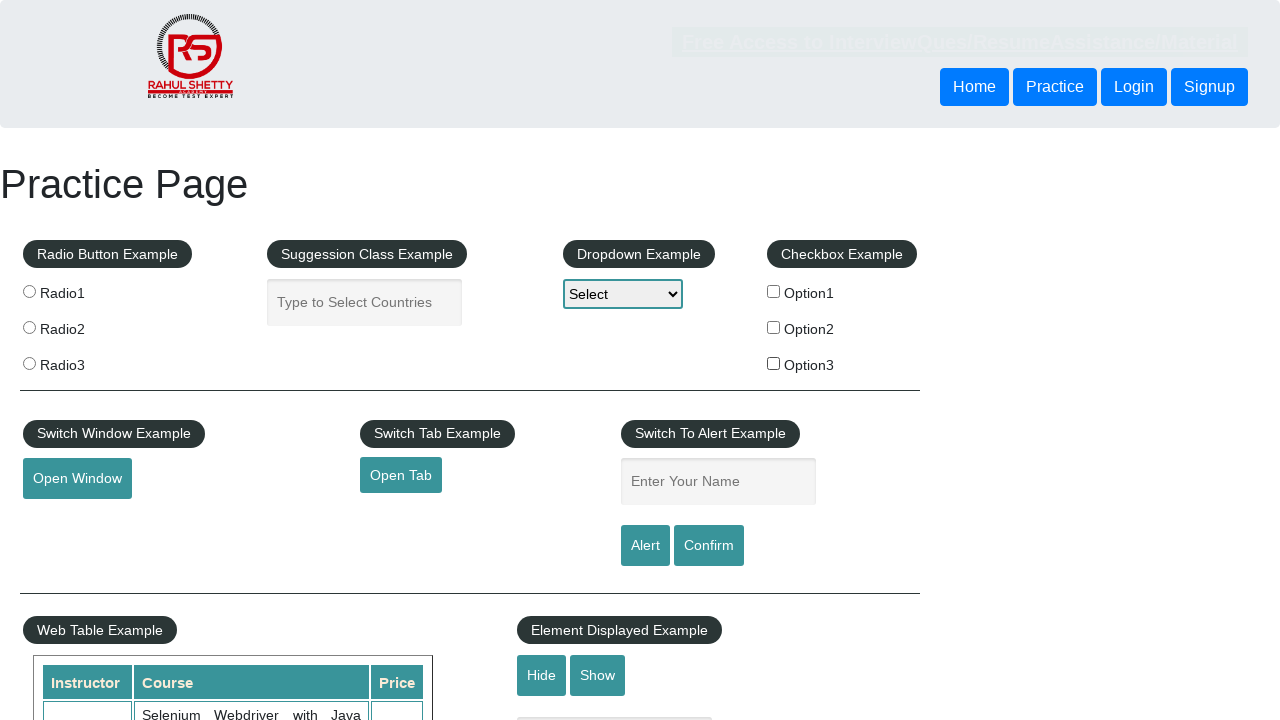

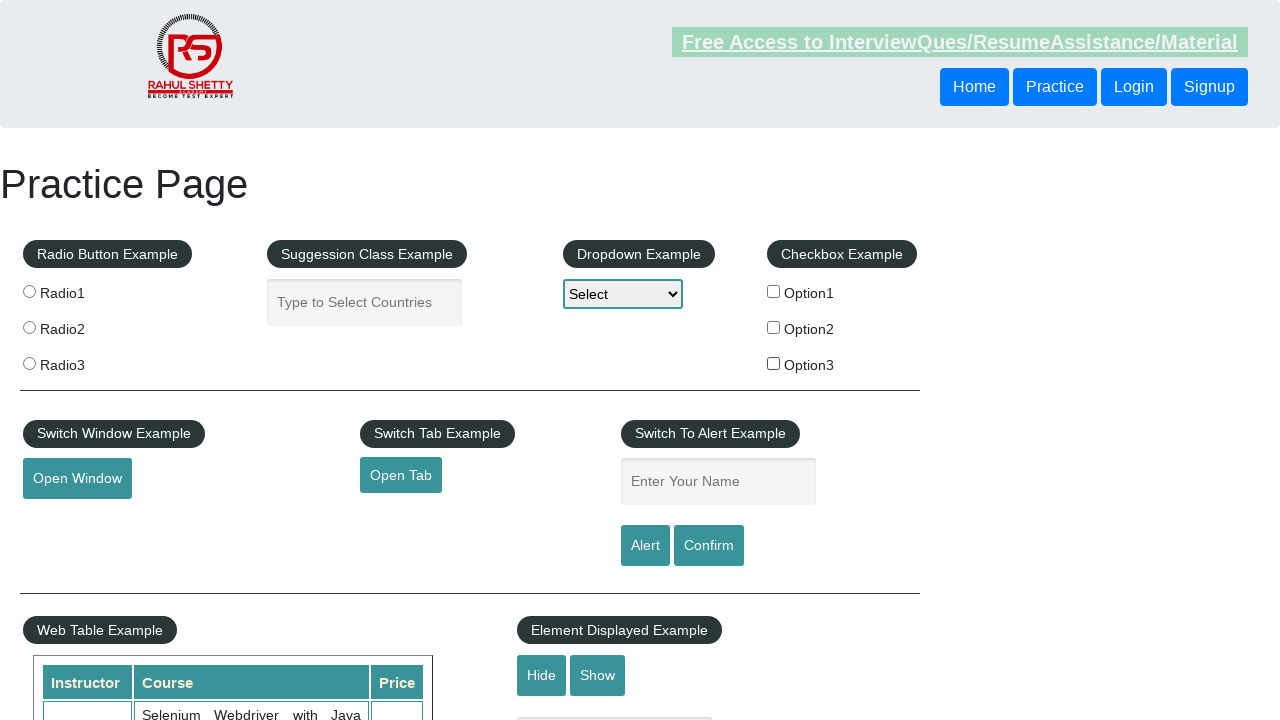